Tests default checkbox and radio button interactions by selecting a checkbox for "Diabetes", selecting a radio button for "I don't drink", verifying selections, then deselecting the checkbox

Starting URL: https://automationfc.github.io/multiple-fields/

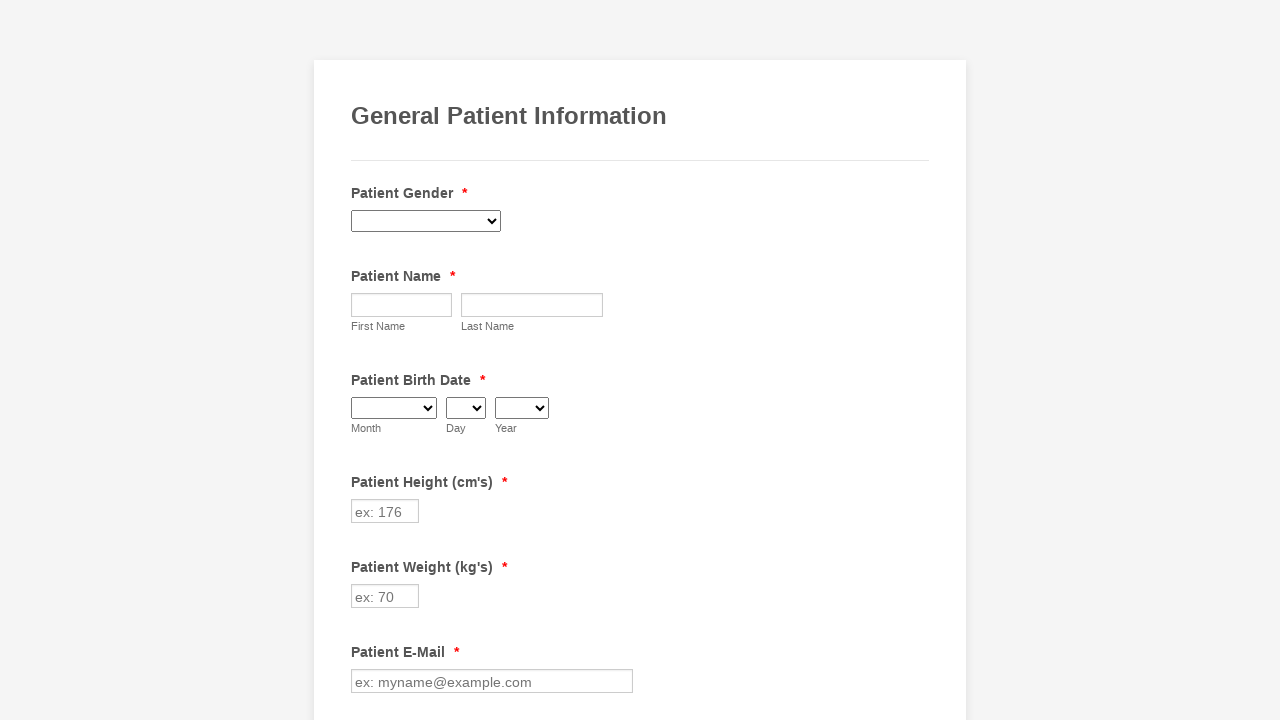

Navigated to the multiple fields test page
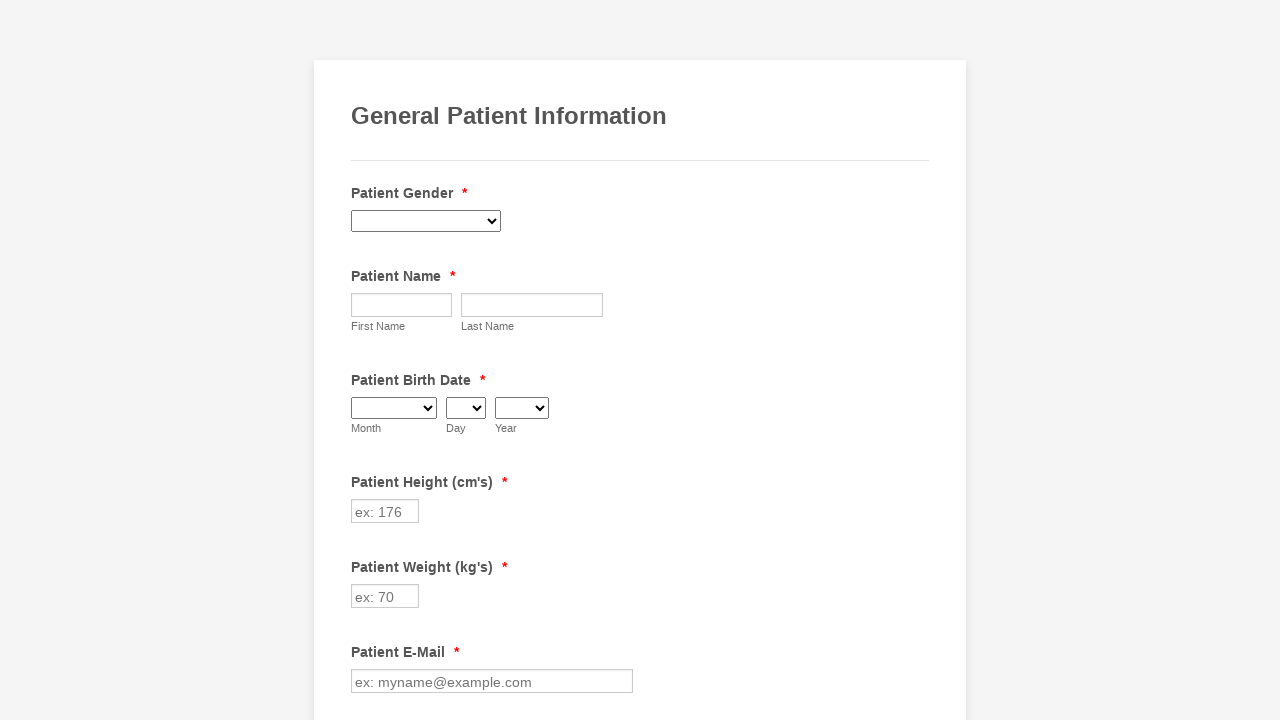

Clicked the Diabetes checkbox to select it at (362, 360) on xpath=//label[text()=' Diabetes ']//preceding-sibling::input
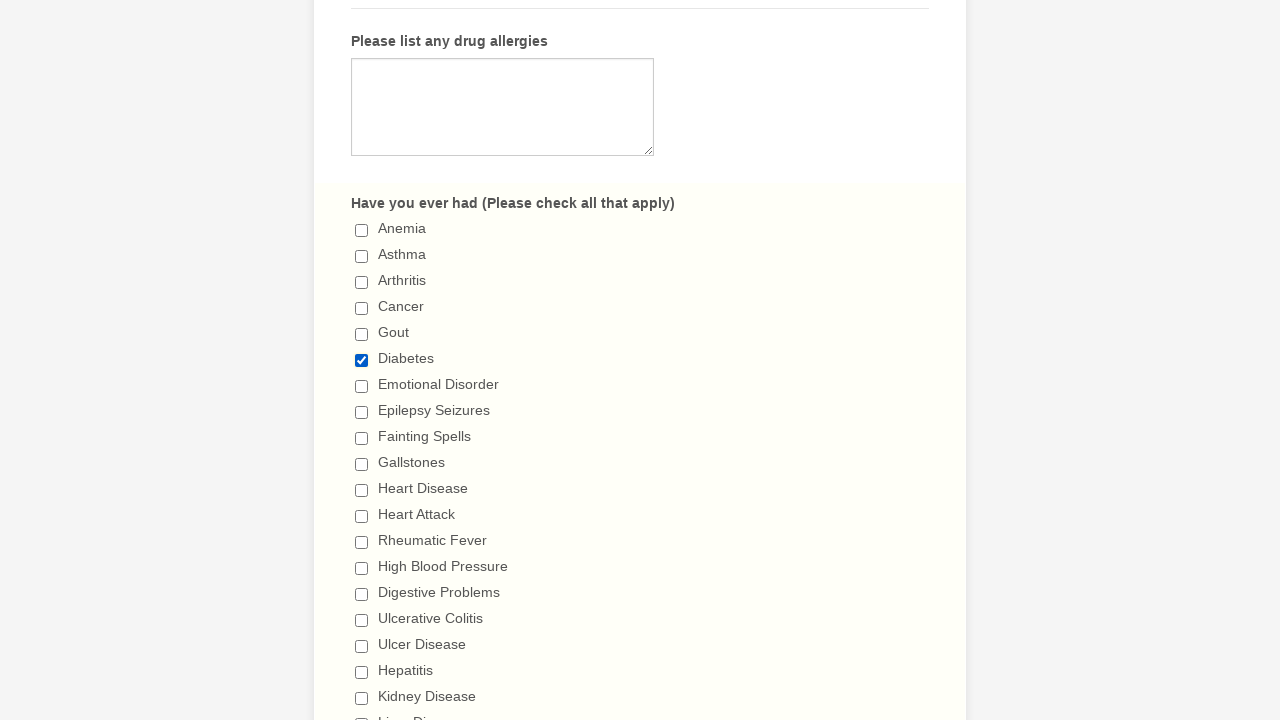

Clicked the 'I don't drink' radio button to select it at (362, 361) on //label[contains(text(),"I don't drink")]/preceding-sibling::input
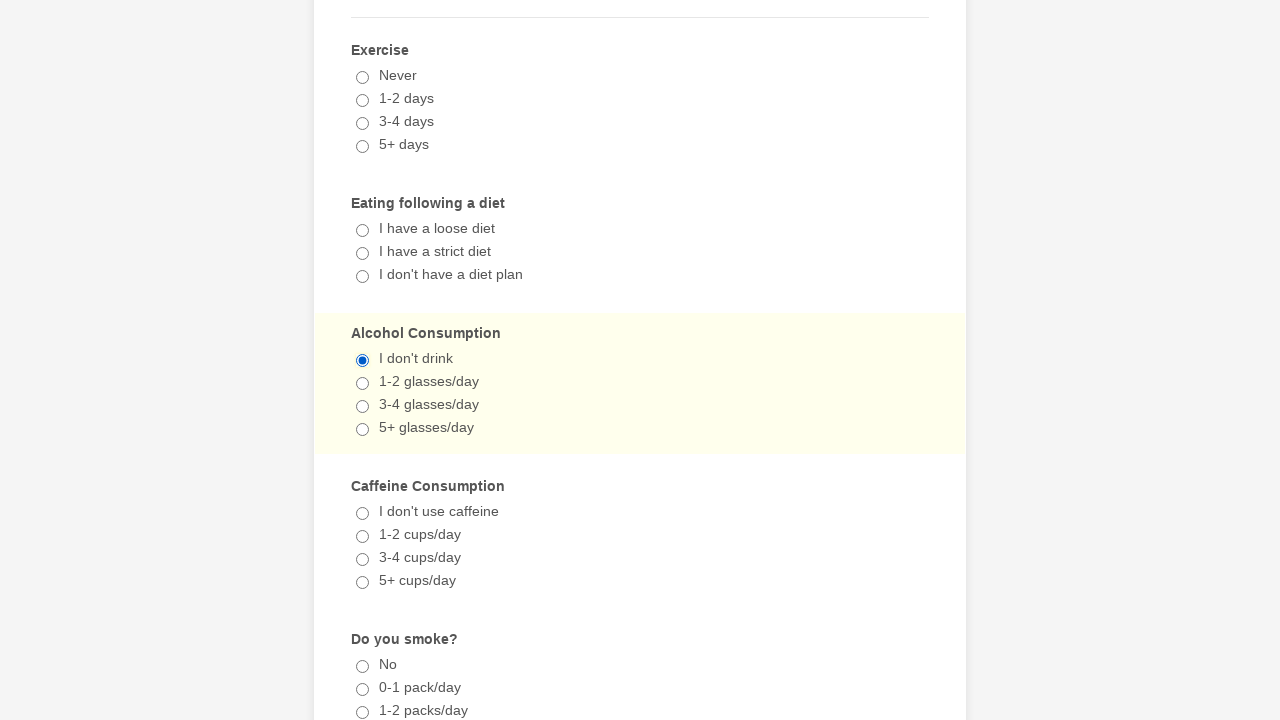

Verified that the Diabetes checkbox is selected
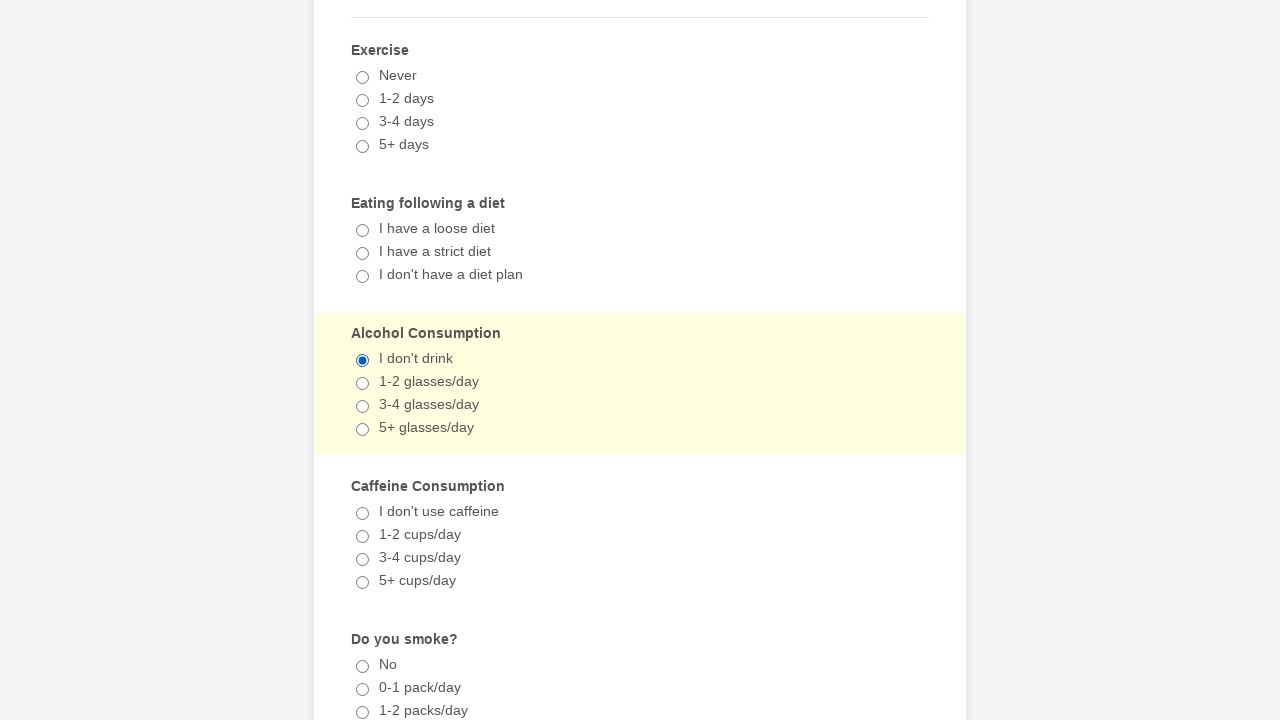

Verified that the 'I don't drink' radio button is selected
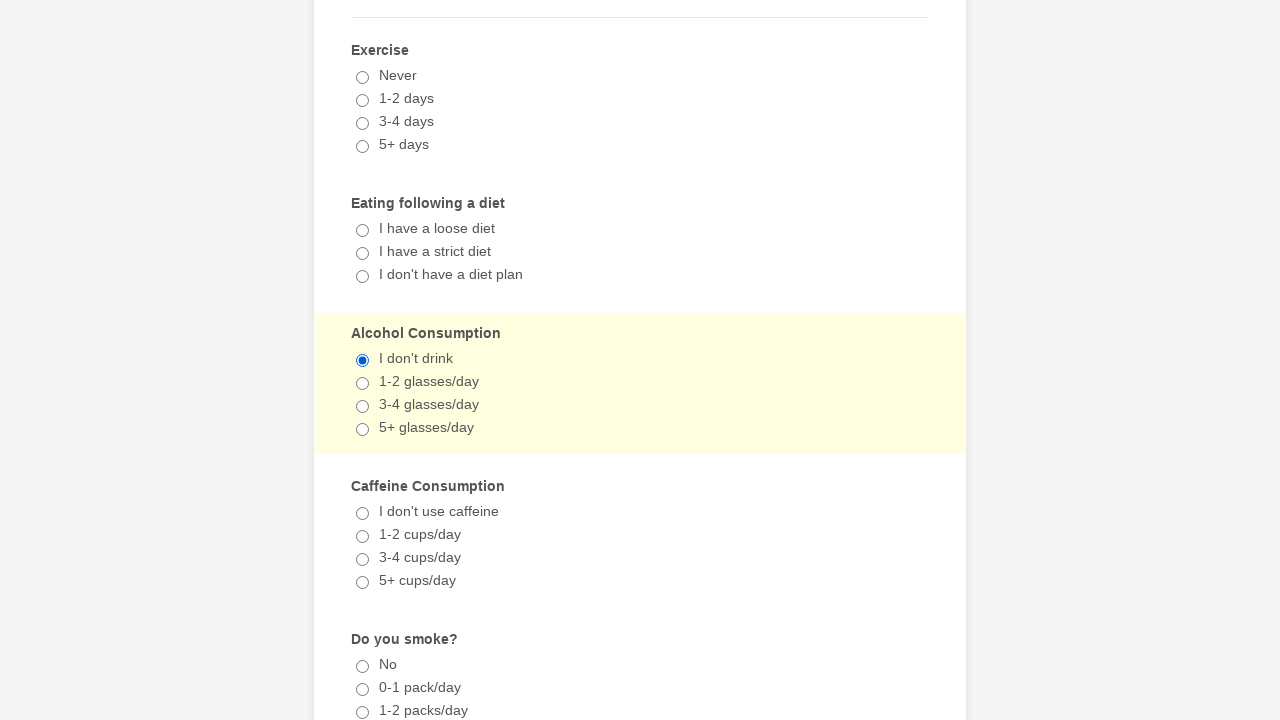

Clicked the Diabetes checkbox to deselect it at (362, 360) on xpath=//label[text()=' Diabetes ']//preceding-sibling::input
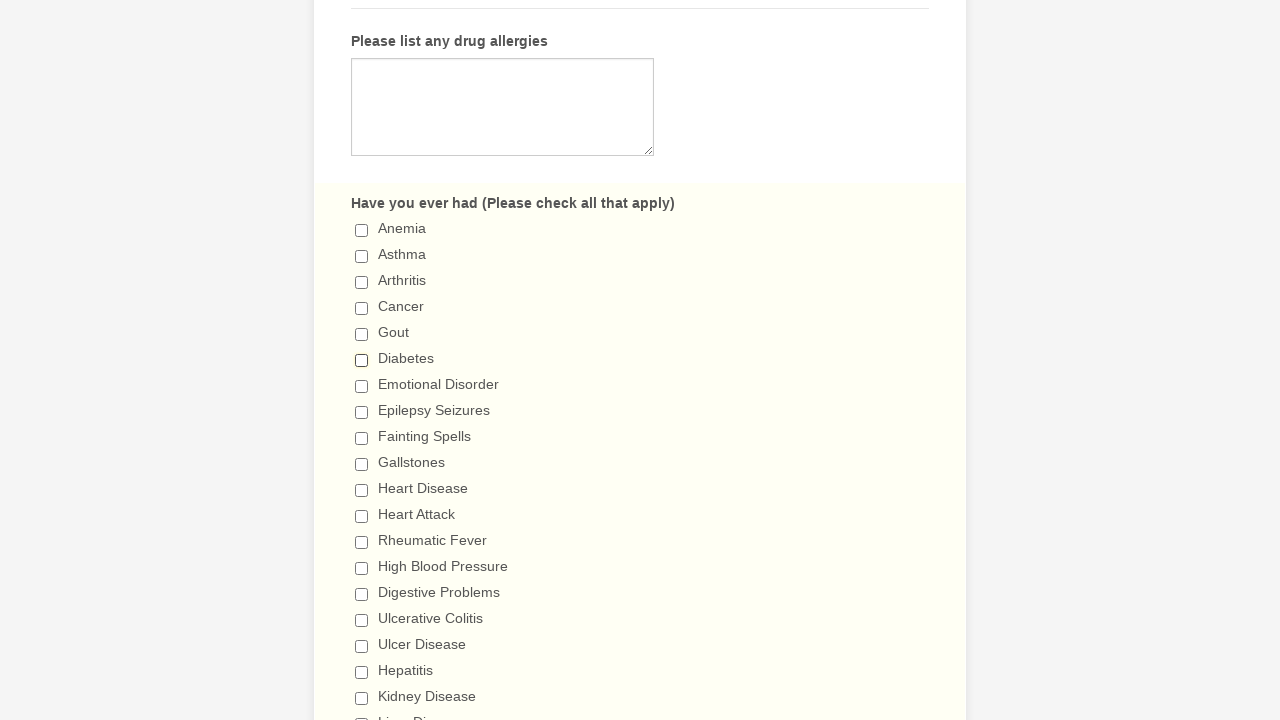

Verified that the Diabetes checkbox is deselected
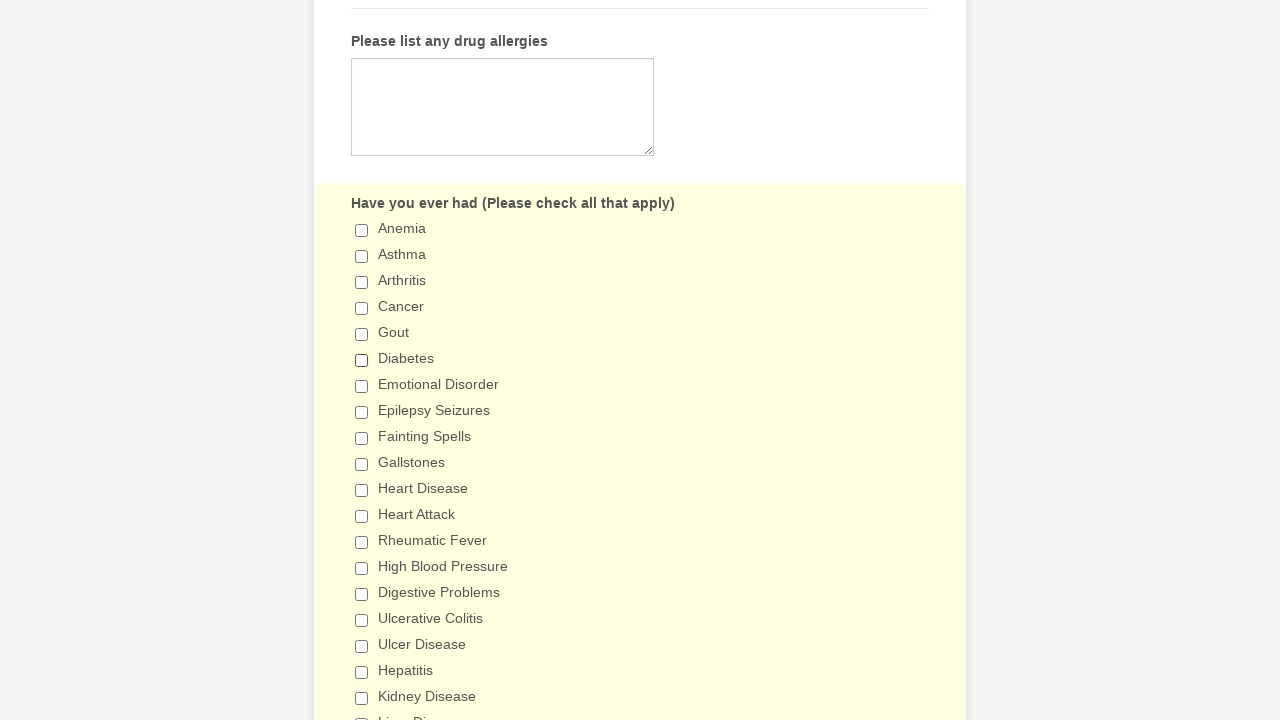

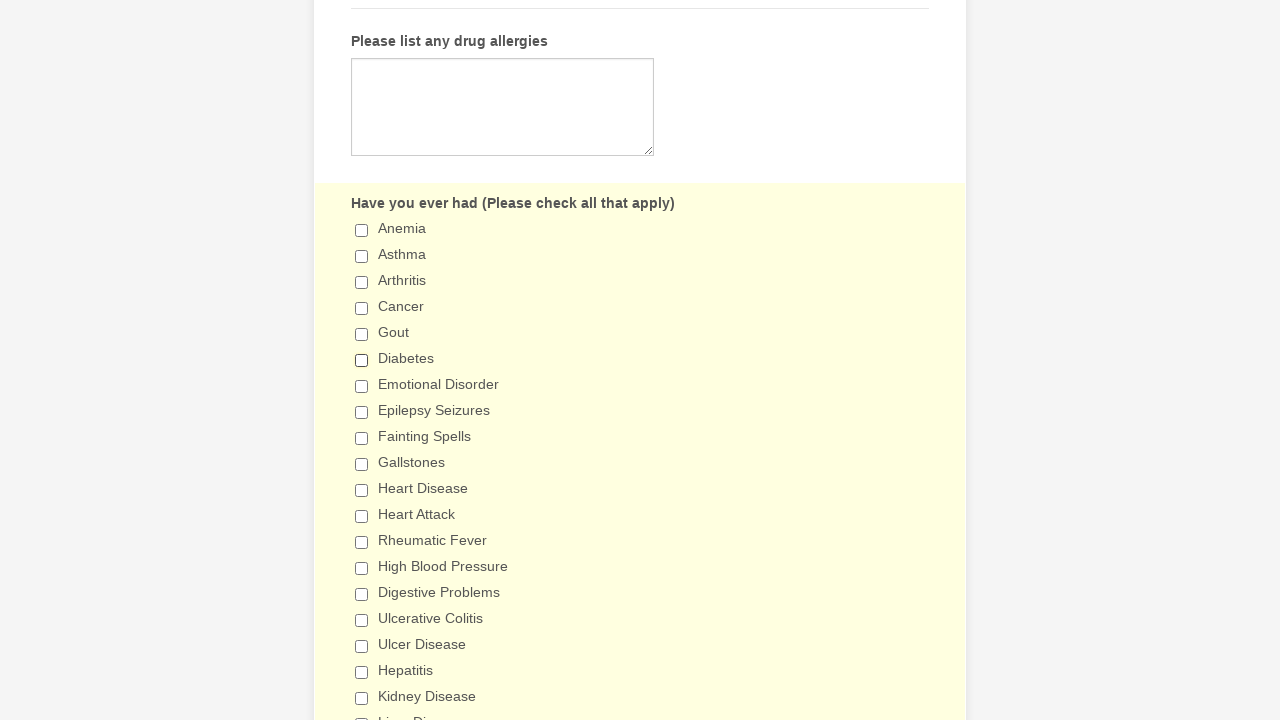